Tests iframe switching functionality by navigating to a frames demo page, switching to an iframe, and reading text content within the frame

Starting URL: https://demoqa.com/frames

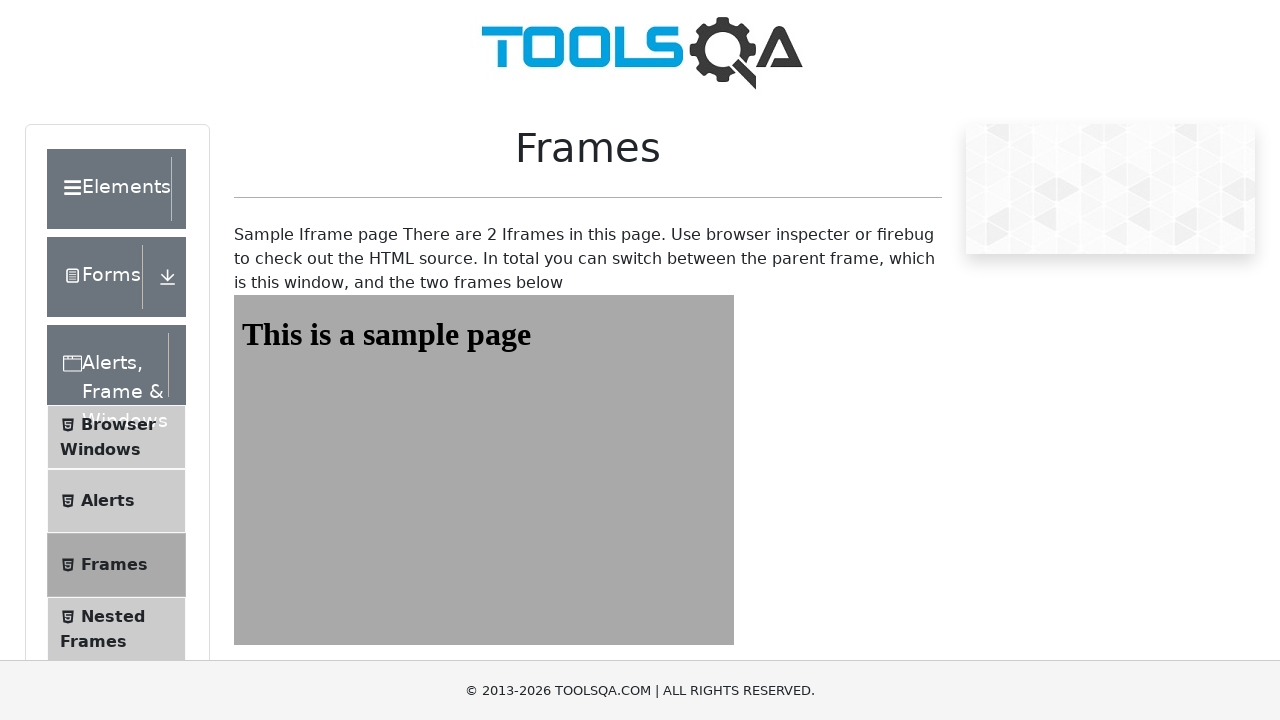

Navigated to frames demo page
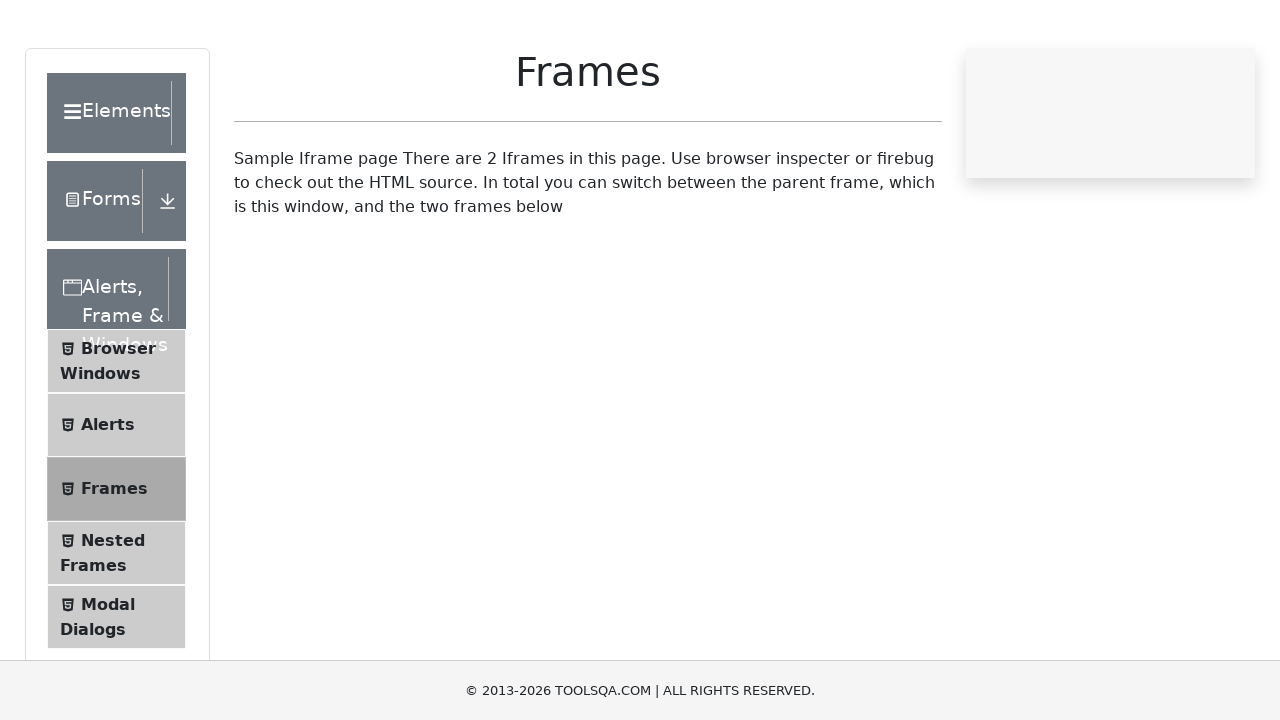

Located iframe with id 'frame1'
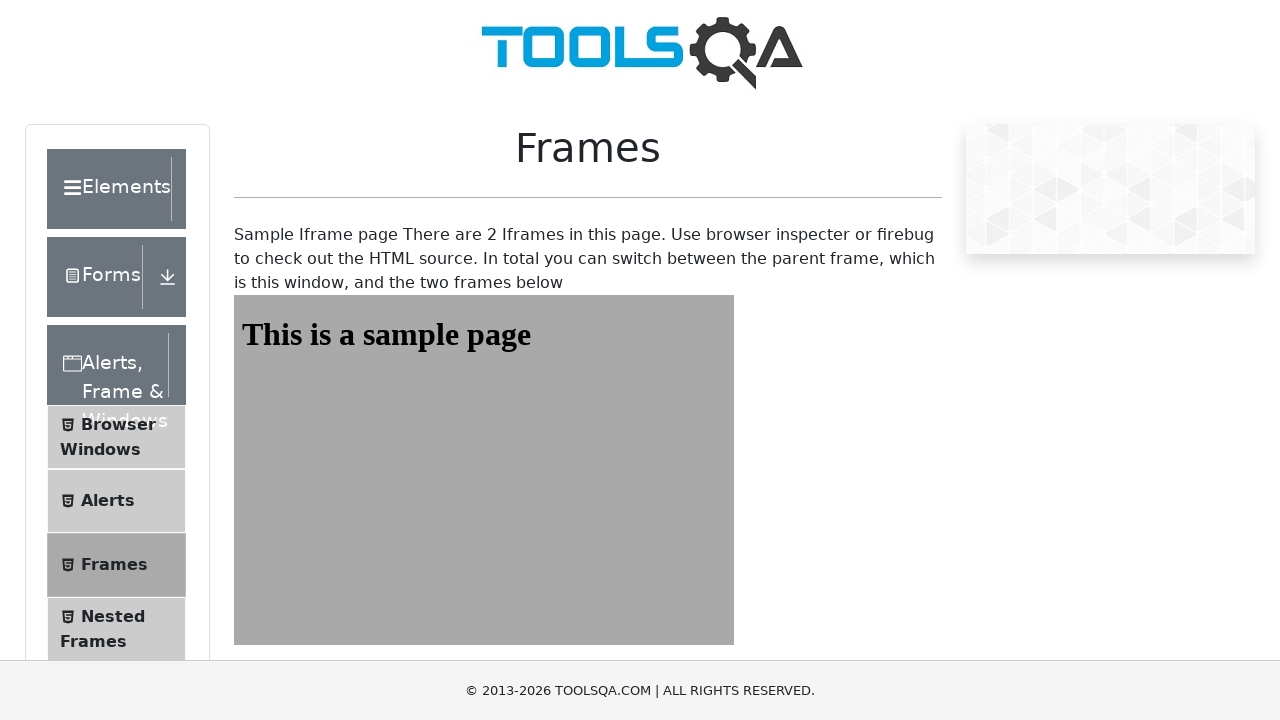

Retrieved text content from element within iframe: 'This is a sample page'
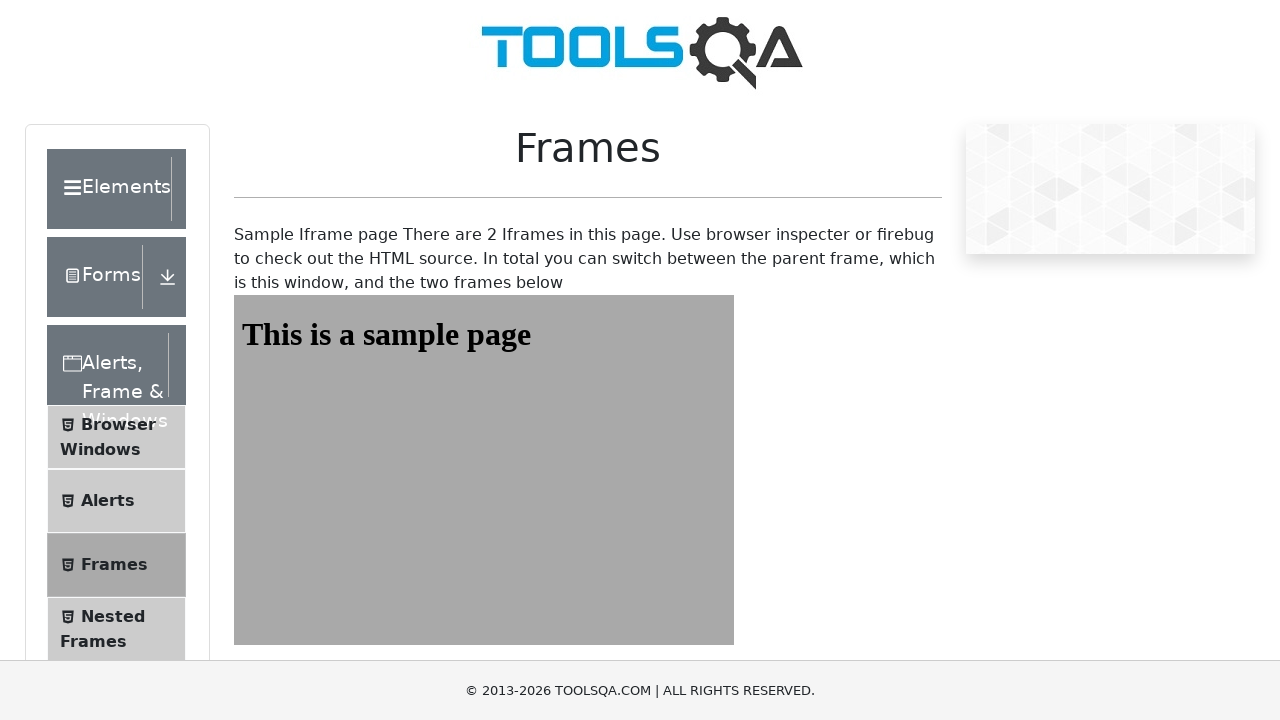

Printed heading text to console
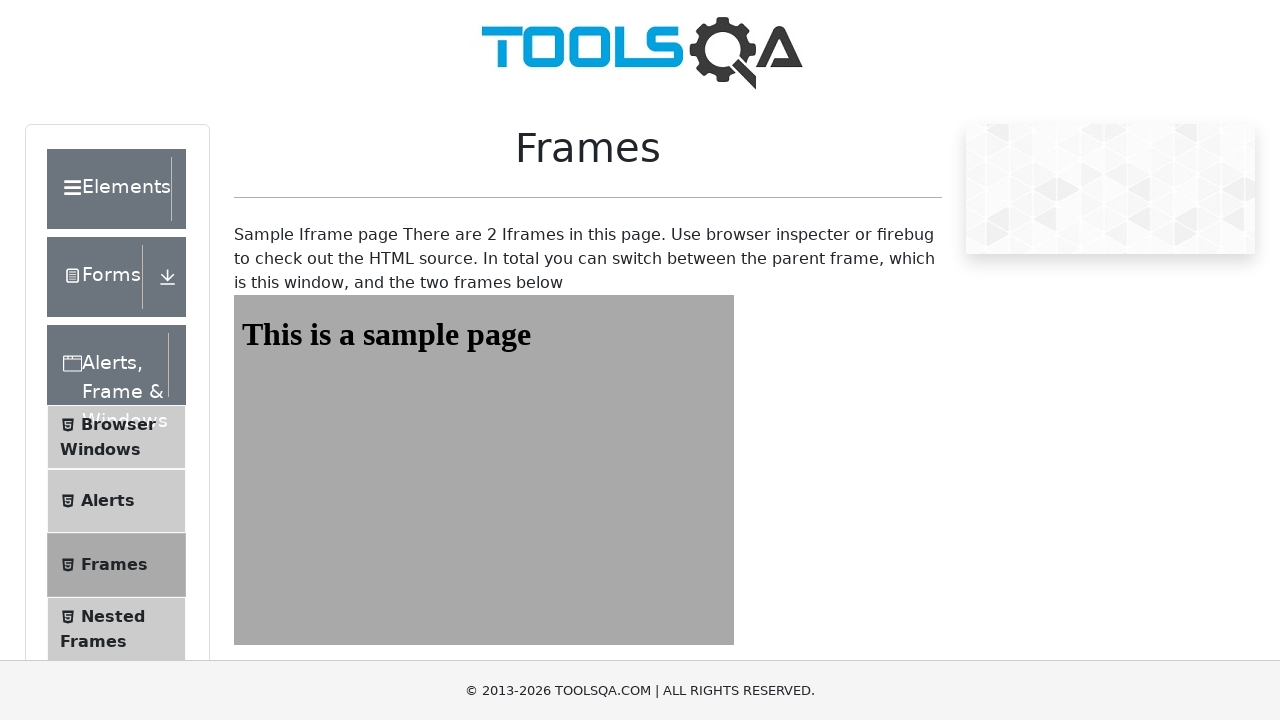

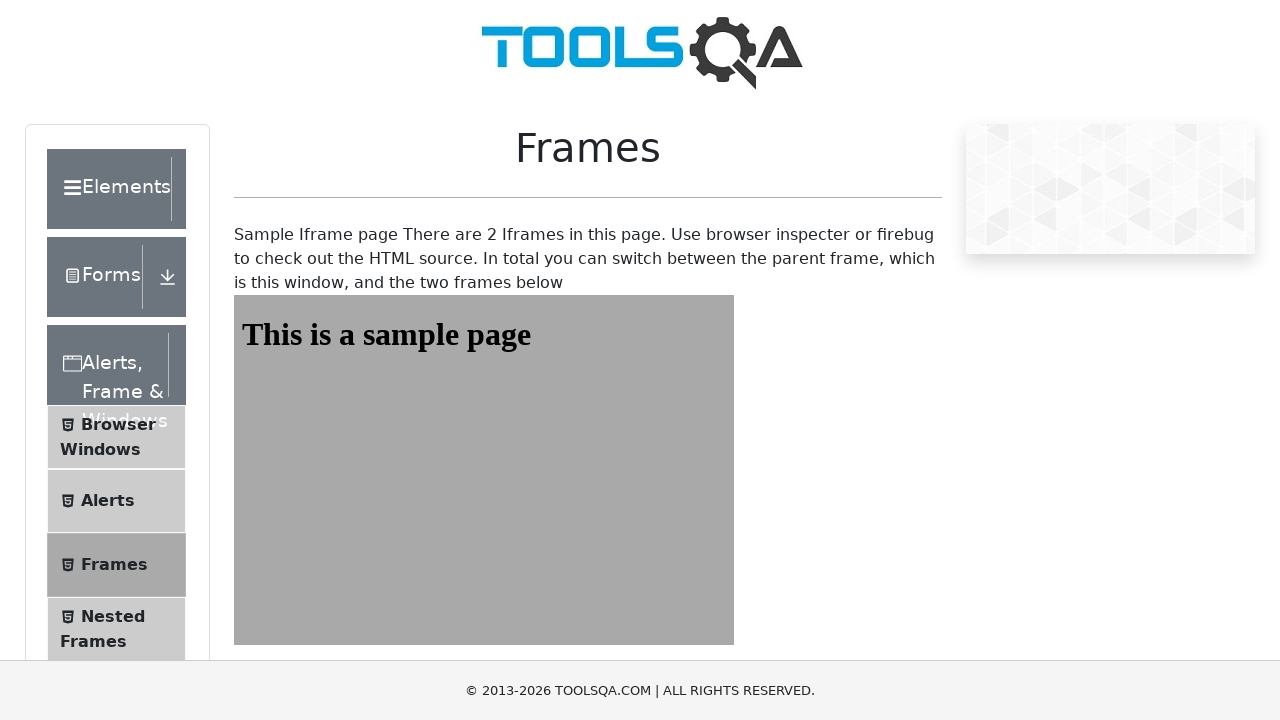